Tests completing a web form by filling in personal details, selecting radio buttons, checkboxes, dropdown options and submitting the form

Starting URL: https://formy-project.herokuapp.com/

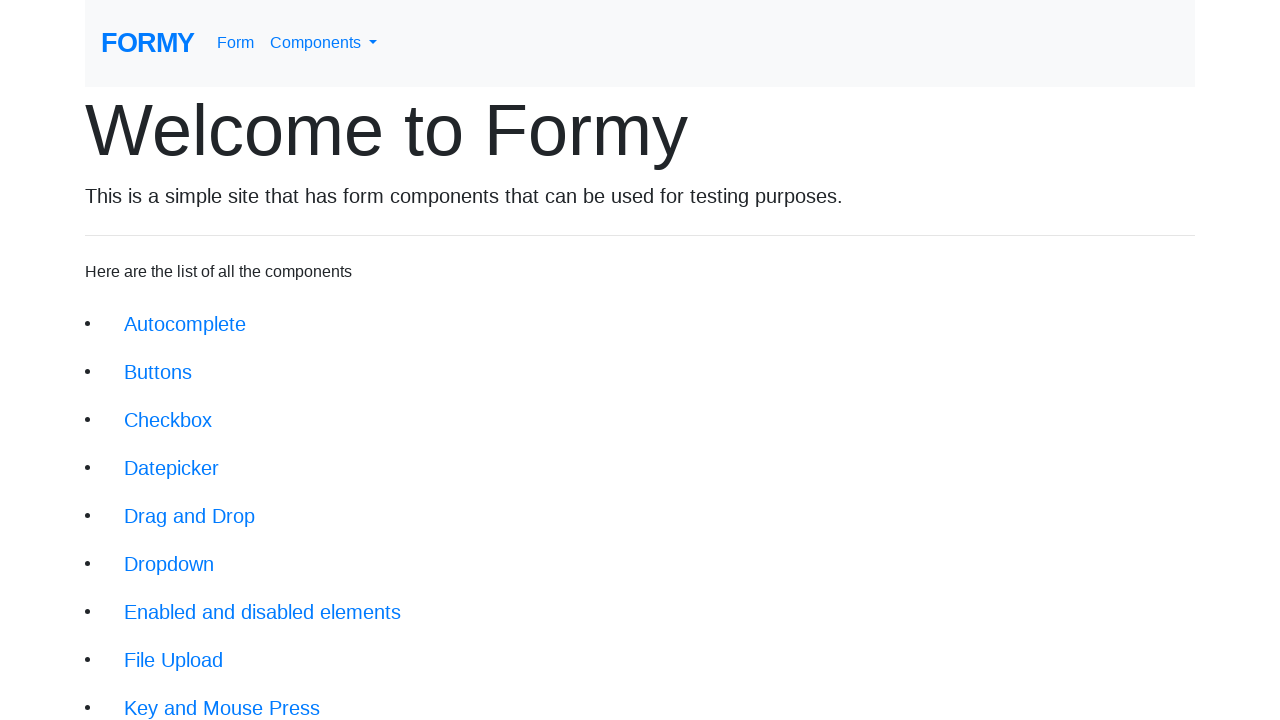

Clicked on form link at (236, 43) on a[href='/form']
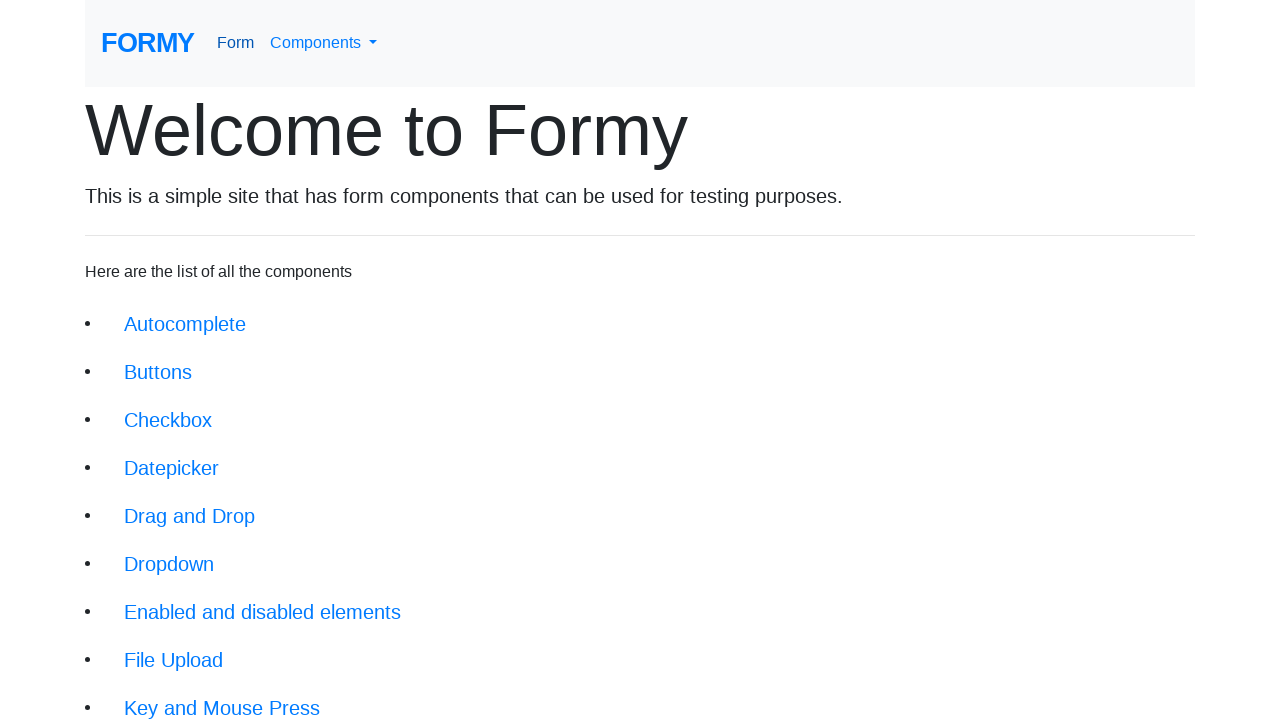

Filled first name field with 'John' on #first-name
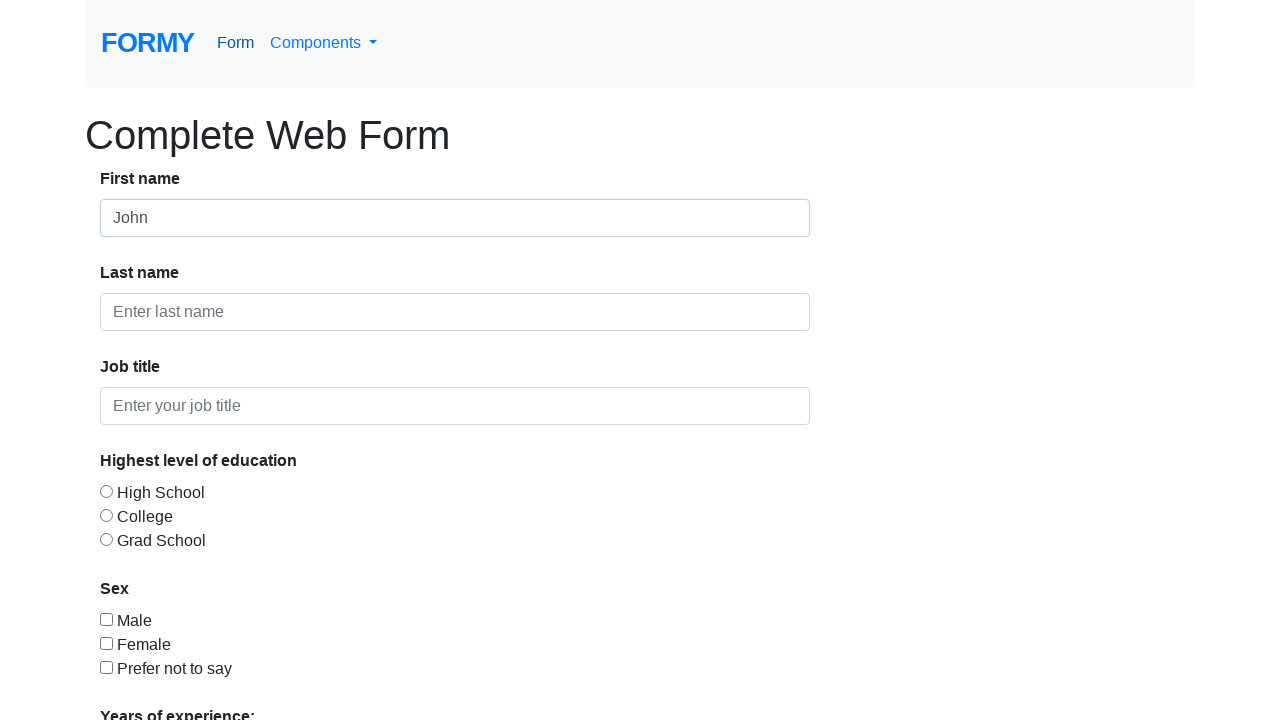

Filled last name field with 'Doe' on #last-name
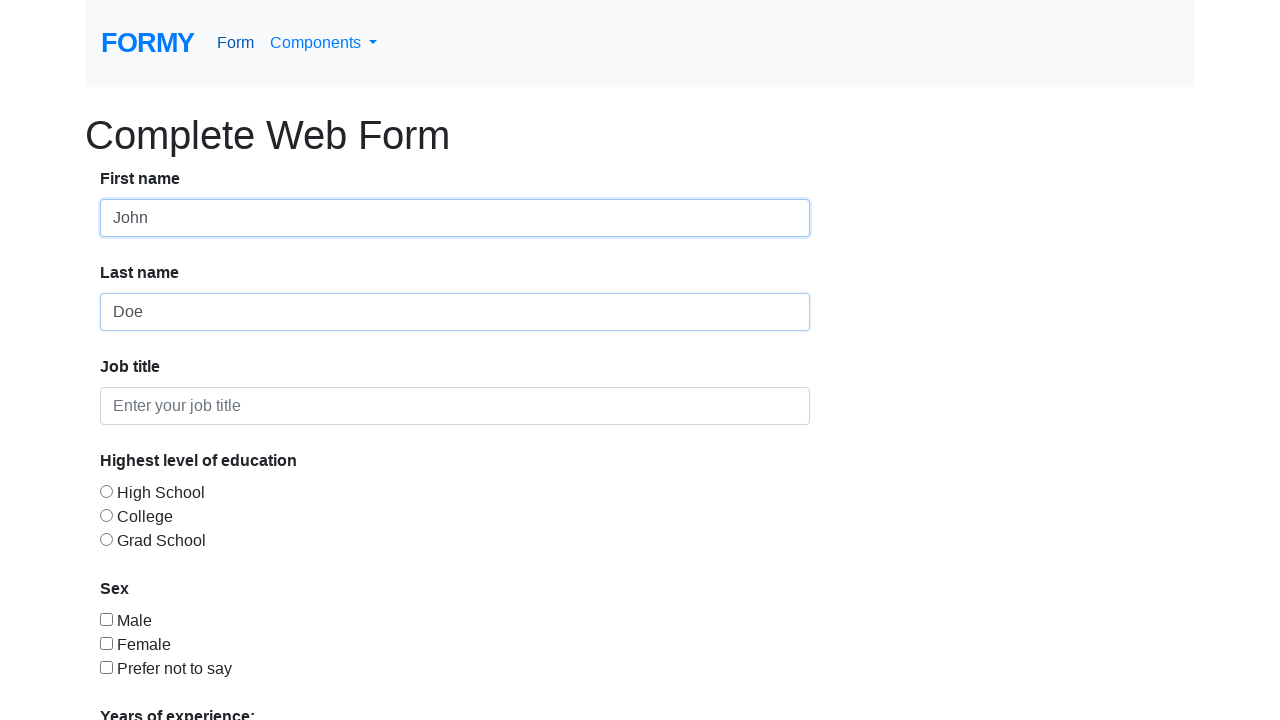

Filled job title field with 'Unemployed' on #job-title
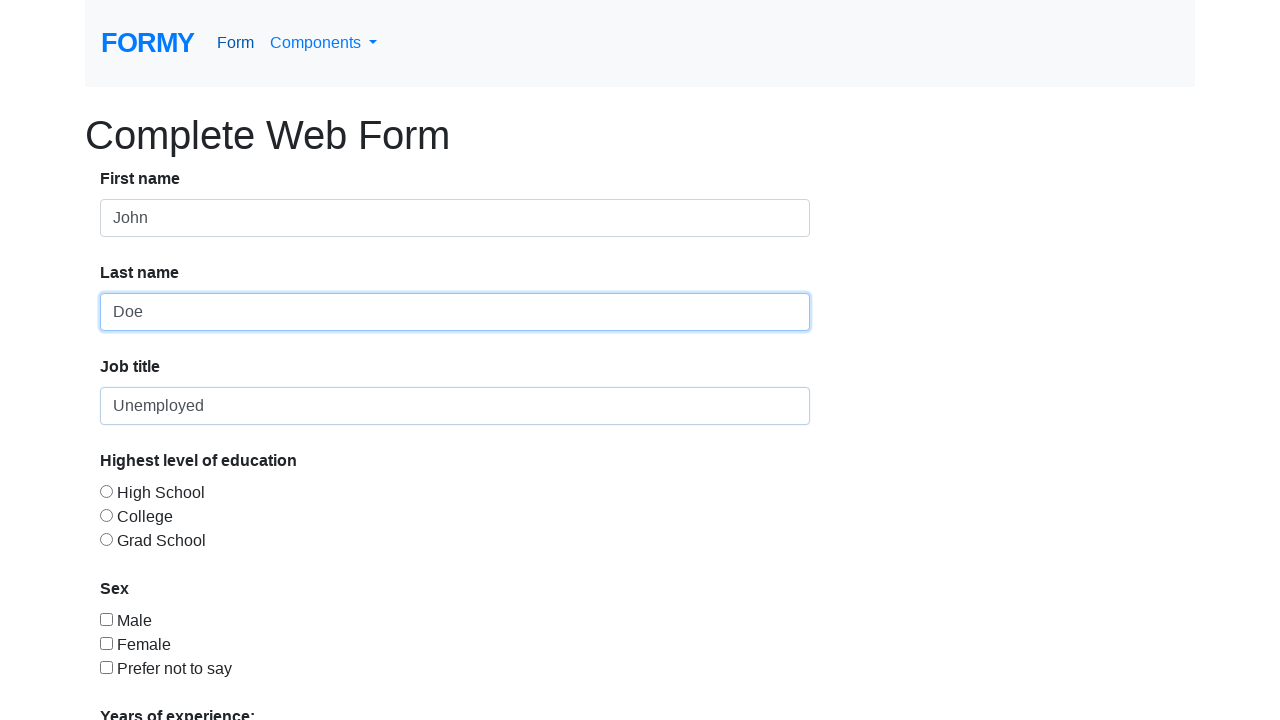

Selected radio button option 3 at (106, 539) on #radio-button-3
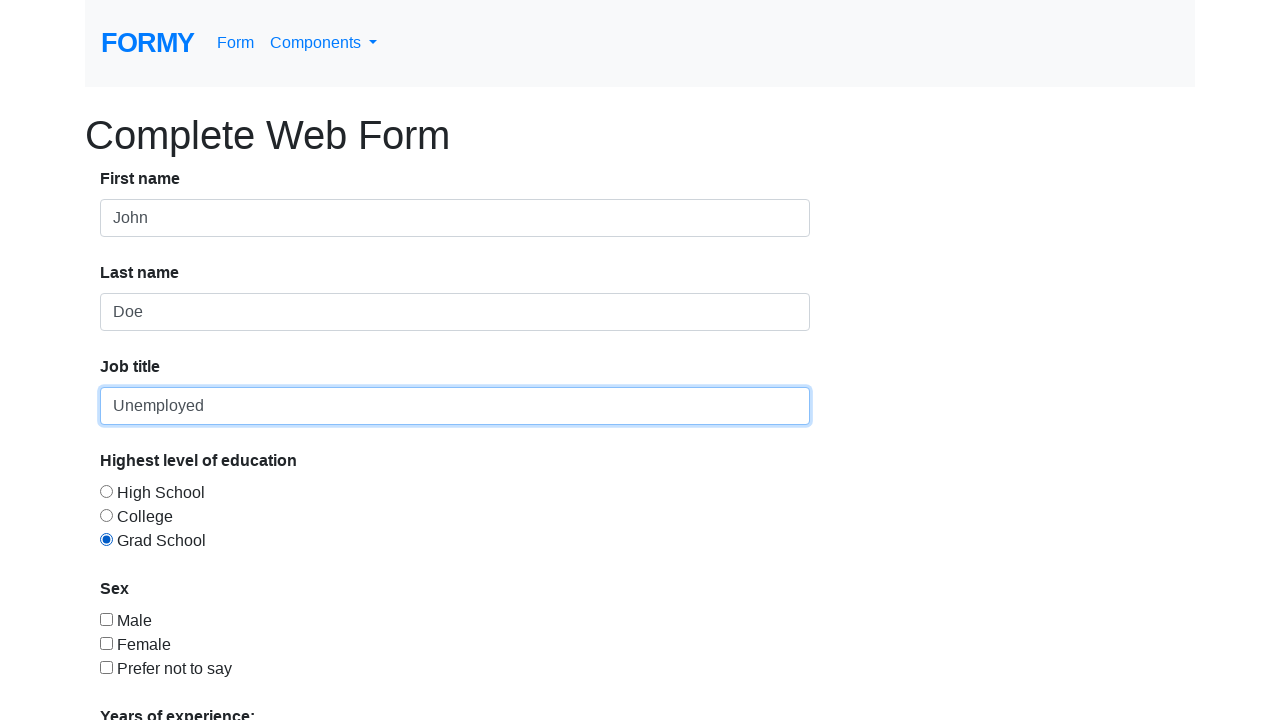

Selected checkbox option 3 at (106, 667) on #checkbox-3
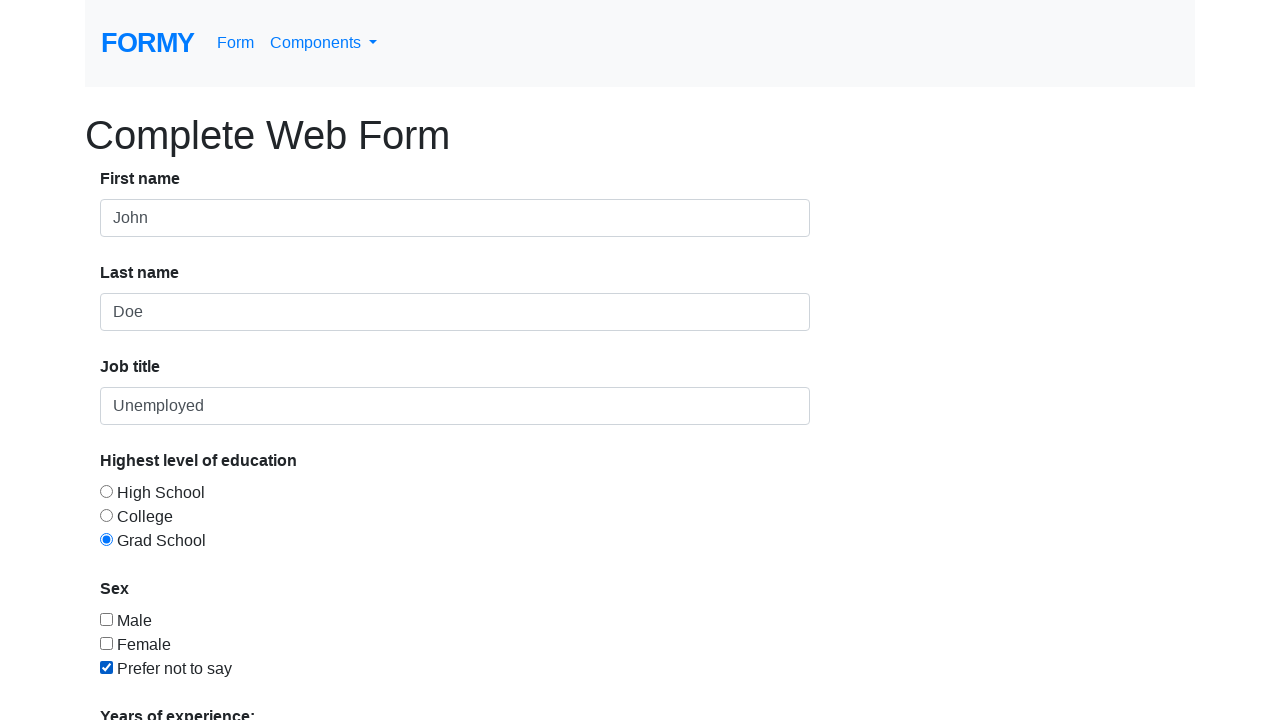

Selected dropdown option '1' on #select-menu
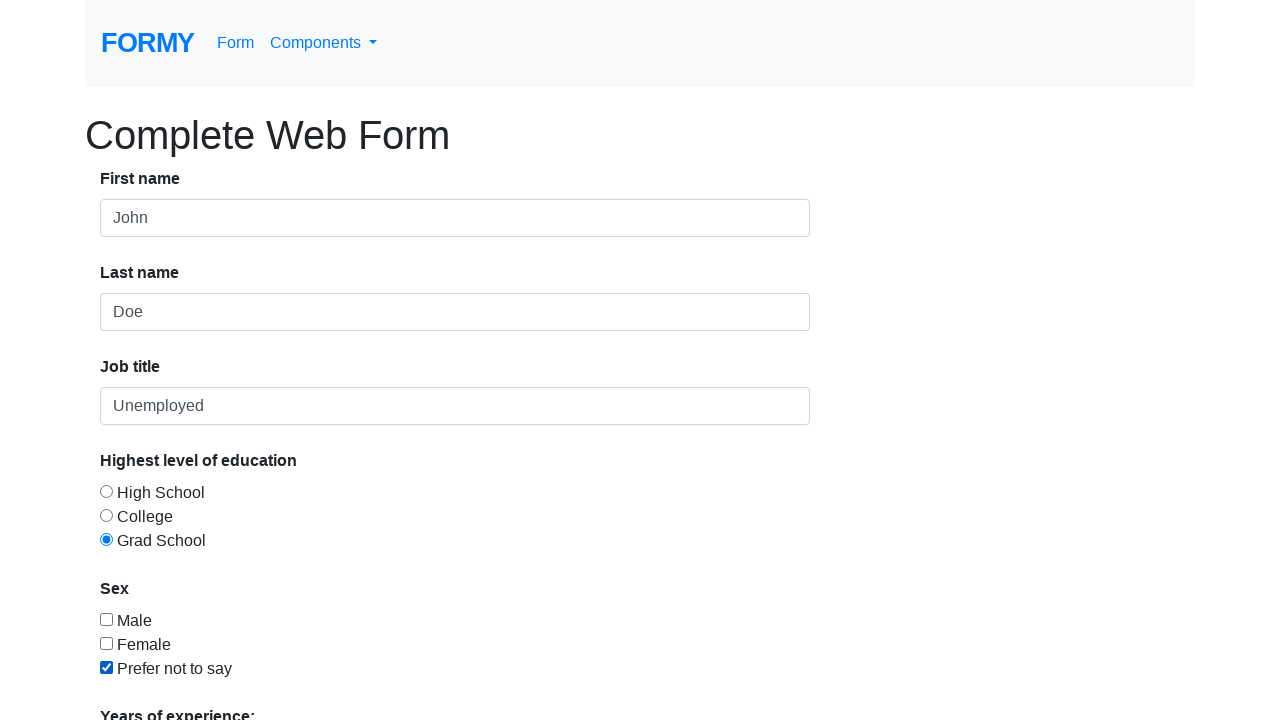

Submitted the form by clicking submit link at (148, 680) on a[href='/thanks']
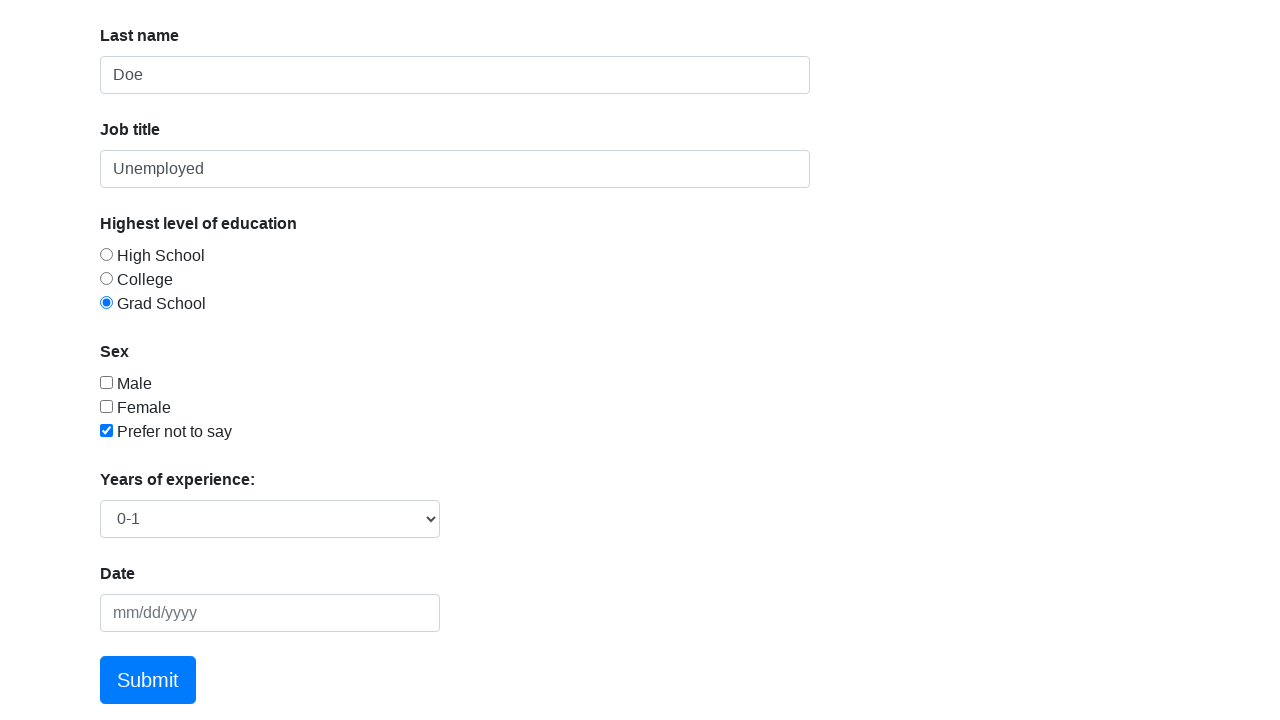

Success alert message appeared
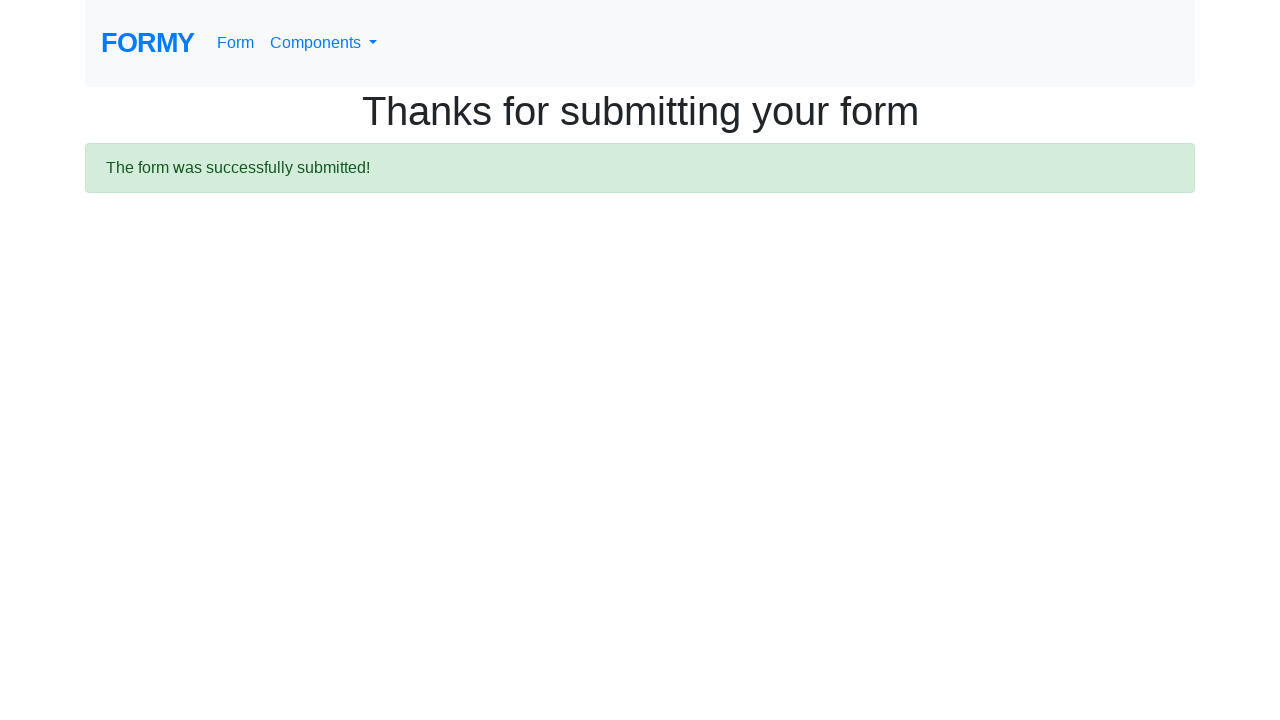

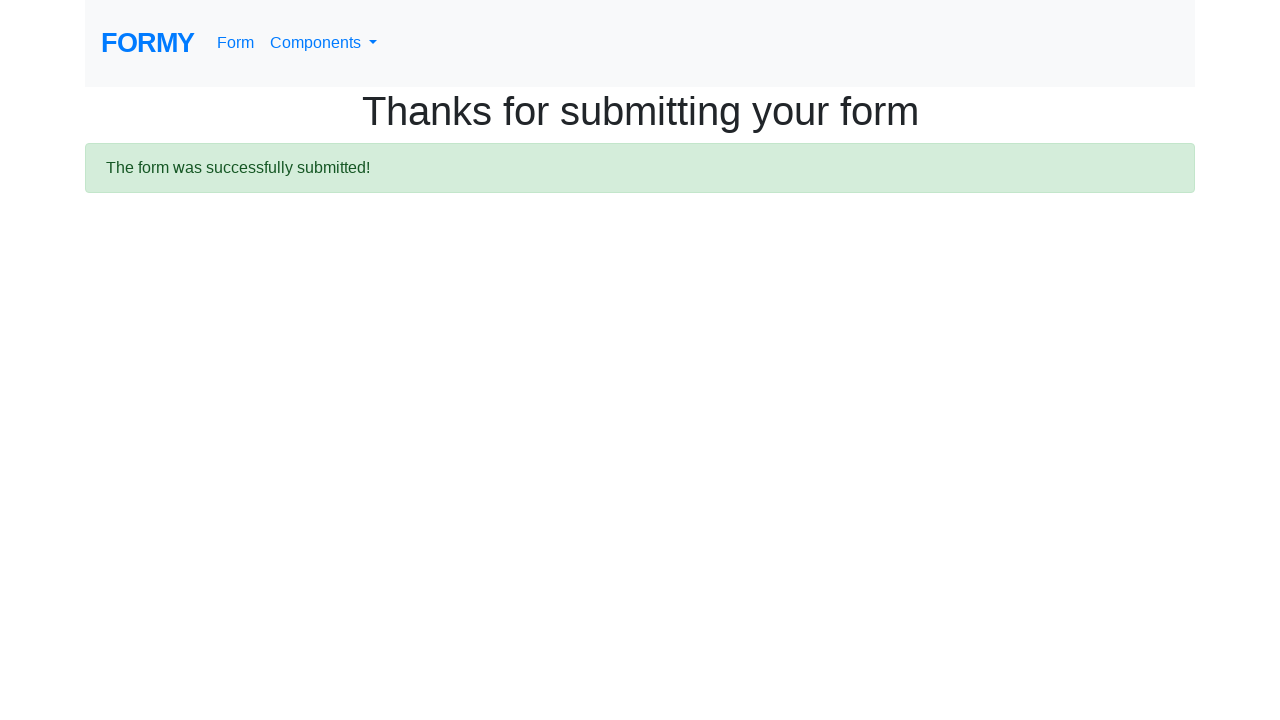